Tests double-click functionality on a button element and verifies that the correct confirmation message appears after the double-click action.

Starting URL: https://demoqa.com/buttons

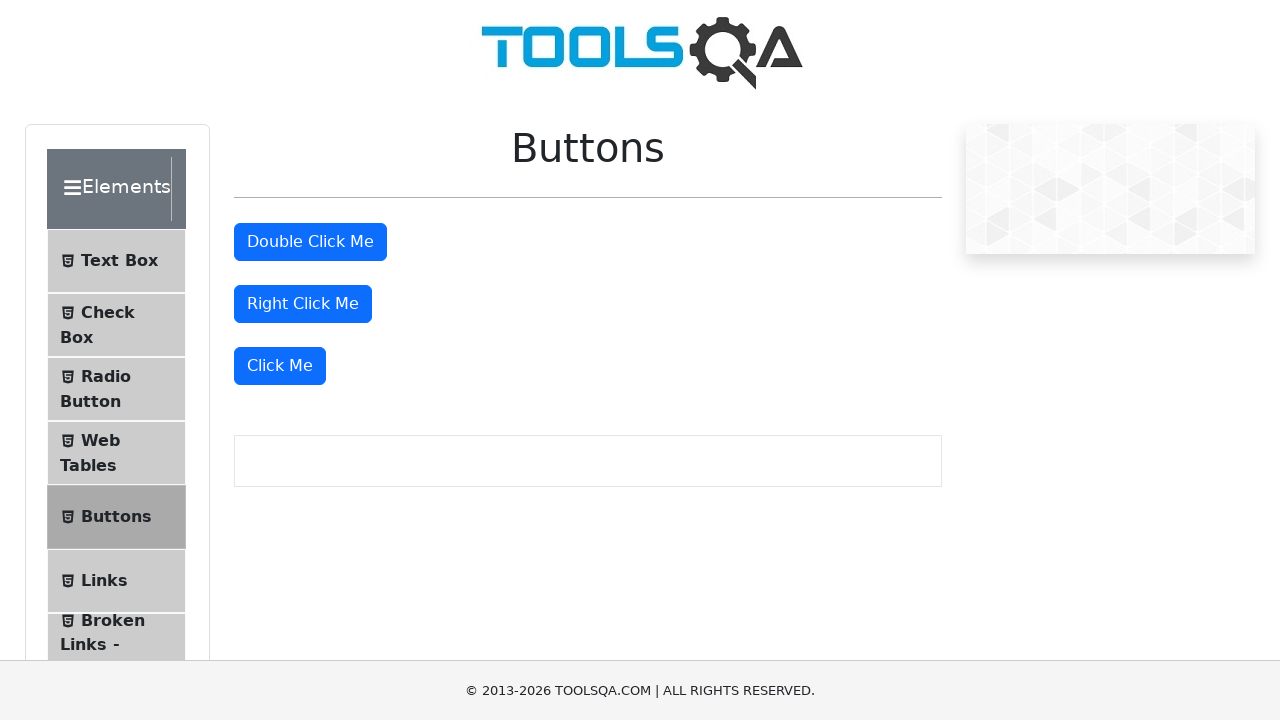

Double-click button element is visible and ready
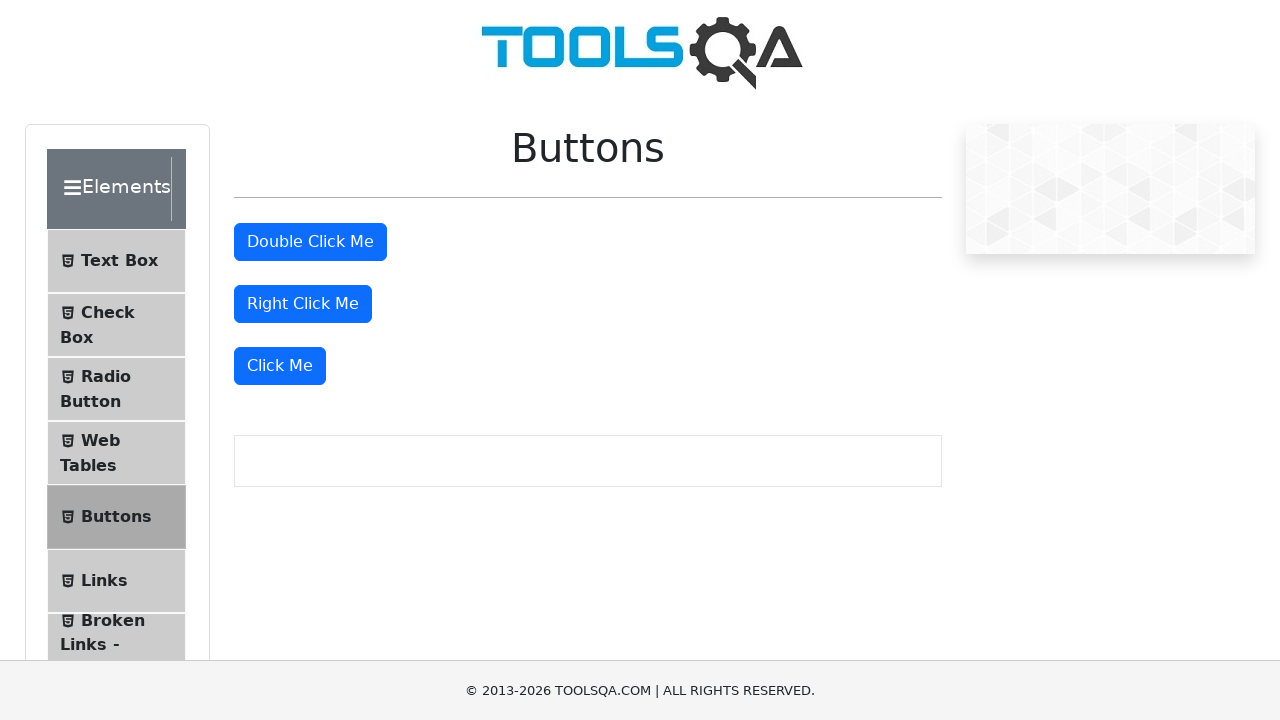

Performed double-click action on the button at (310, 242) on #doubleClickBtn
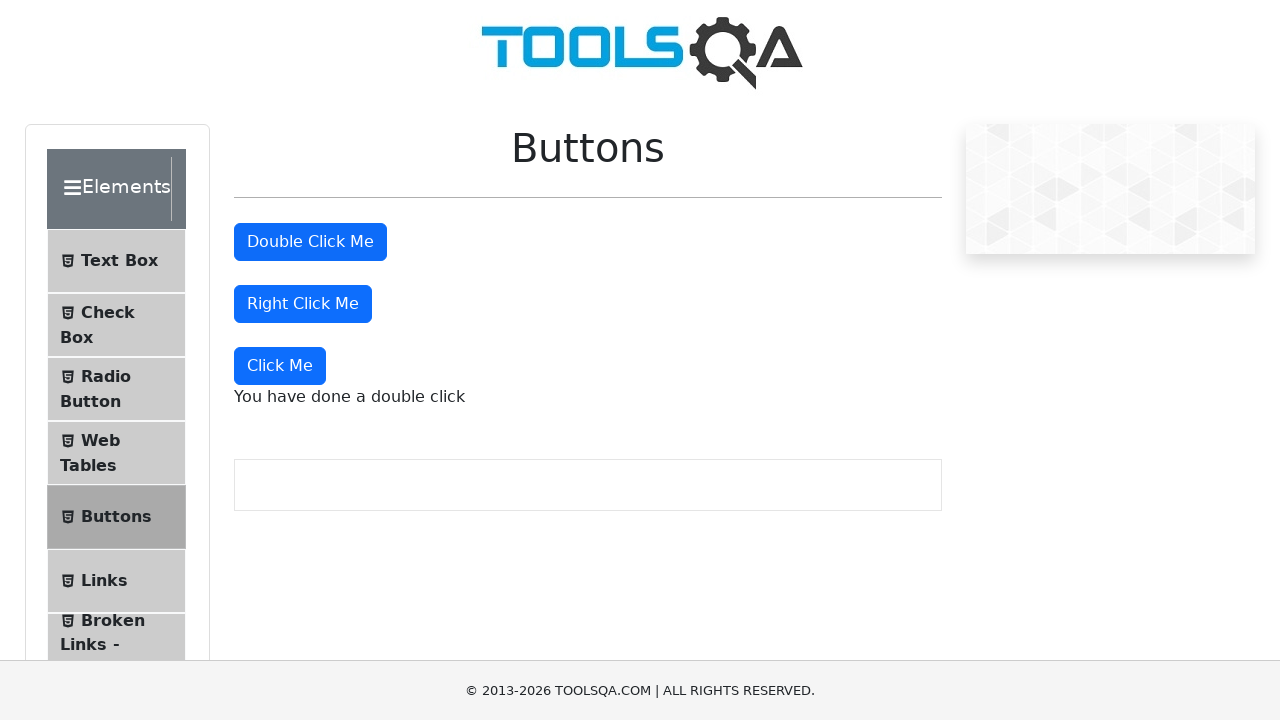

Confirmation message appeared after double-click
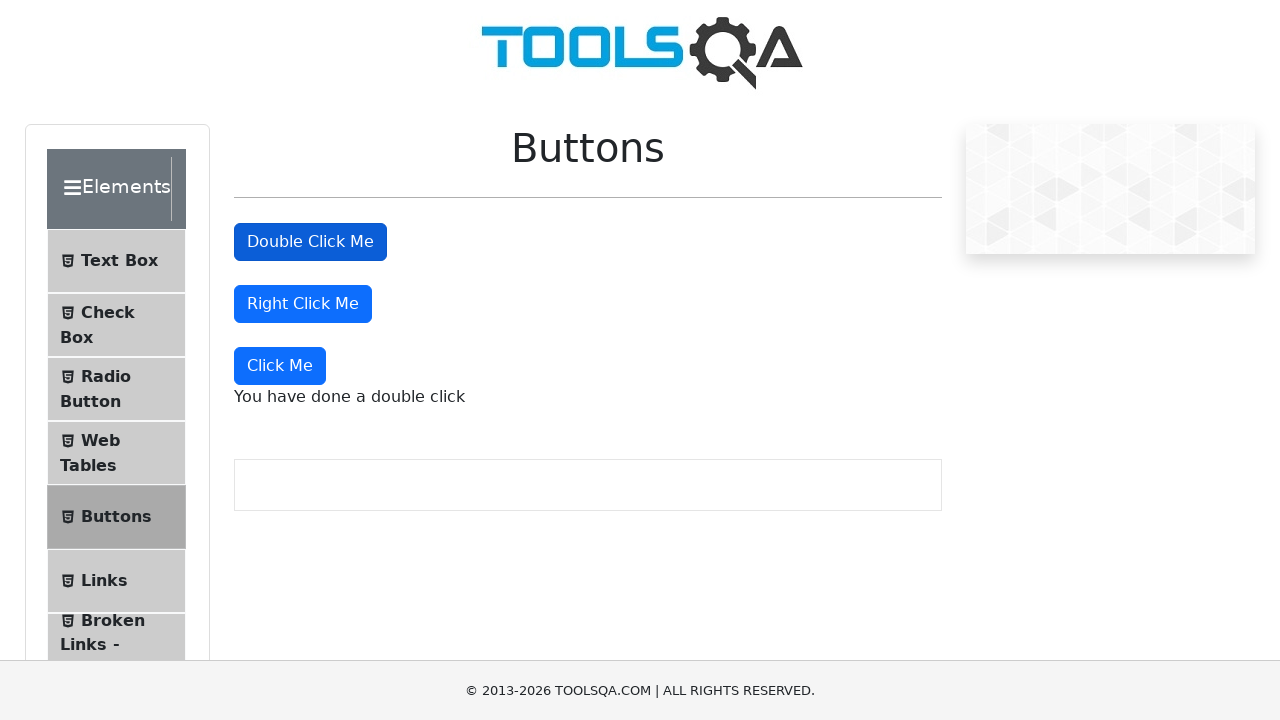

Verified confirmation message contains correct text: 'You have done a double click'
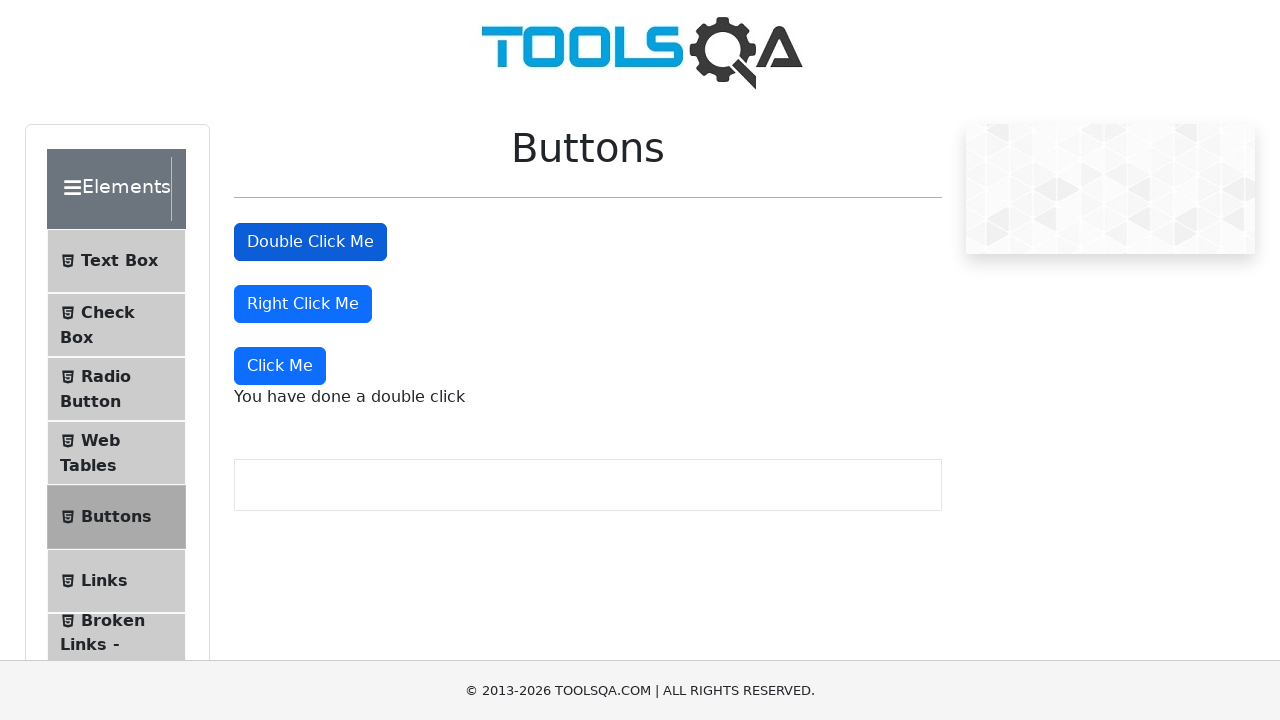

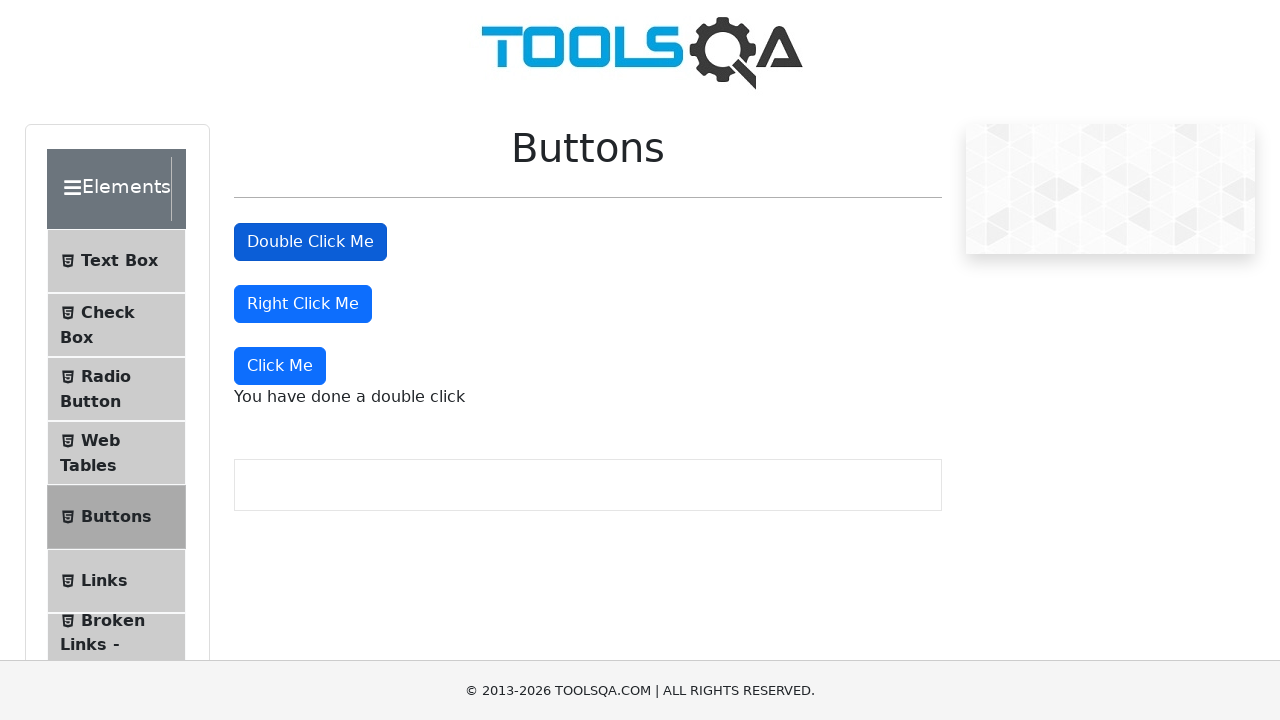